Tests drag and drop functionality within an iframe by dragging a document element to a trash element

Starting URL: http://code.makery.ch/library/dart-drag-and-drop/

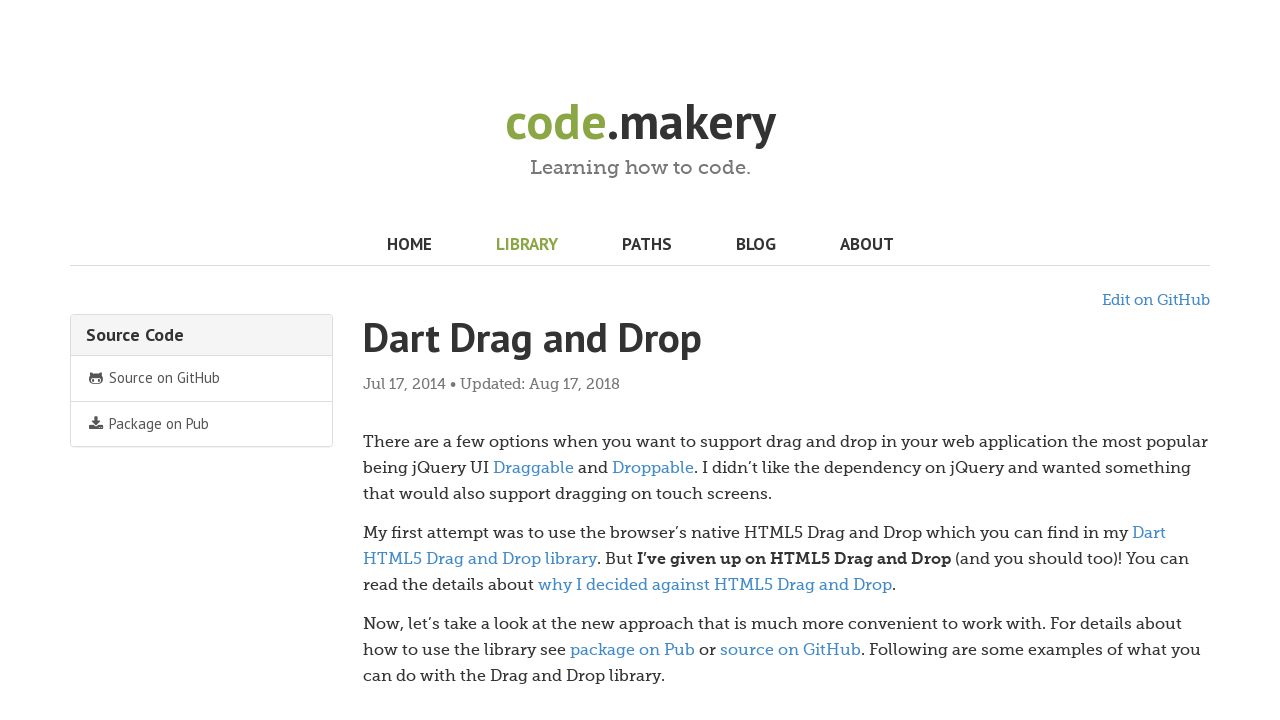

Located and switched to iframe at index 1
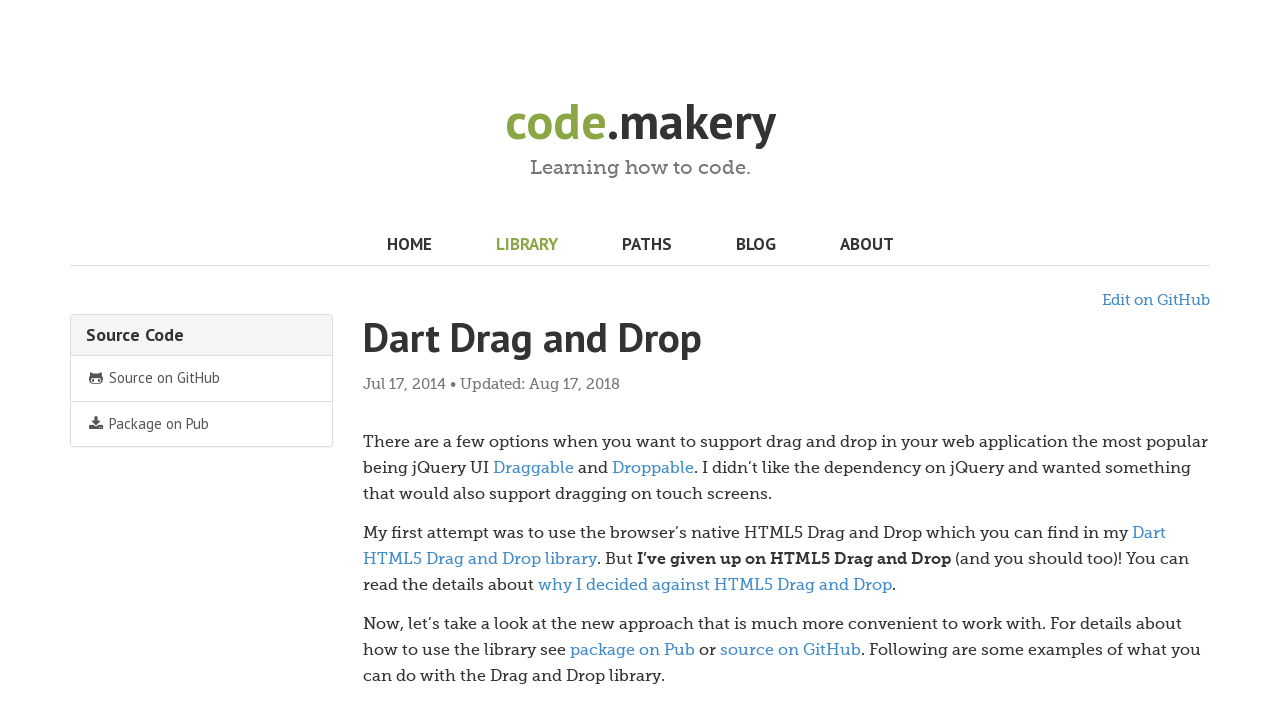

Waited for document element to be visible in iframe
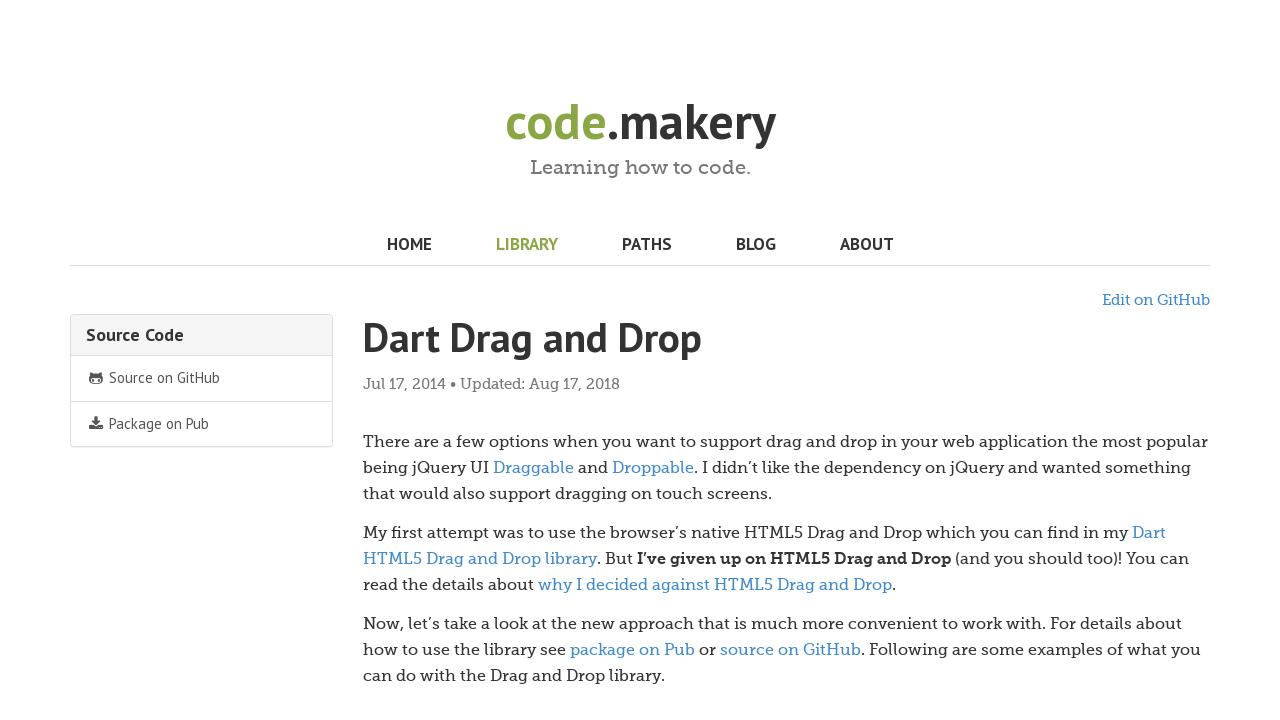

Dragged first document element to trash element at (814, 454)
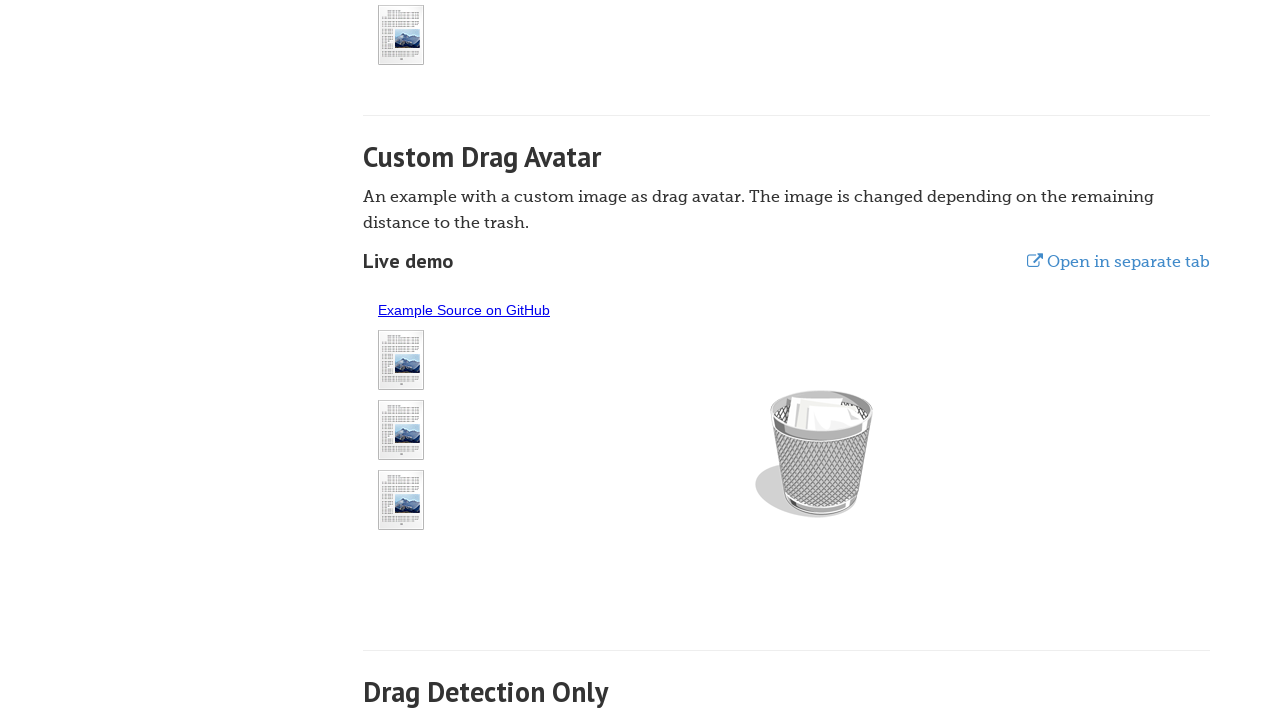

Waited 1 second for drag and drop action to complete
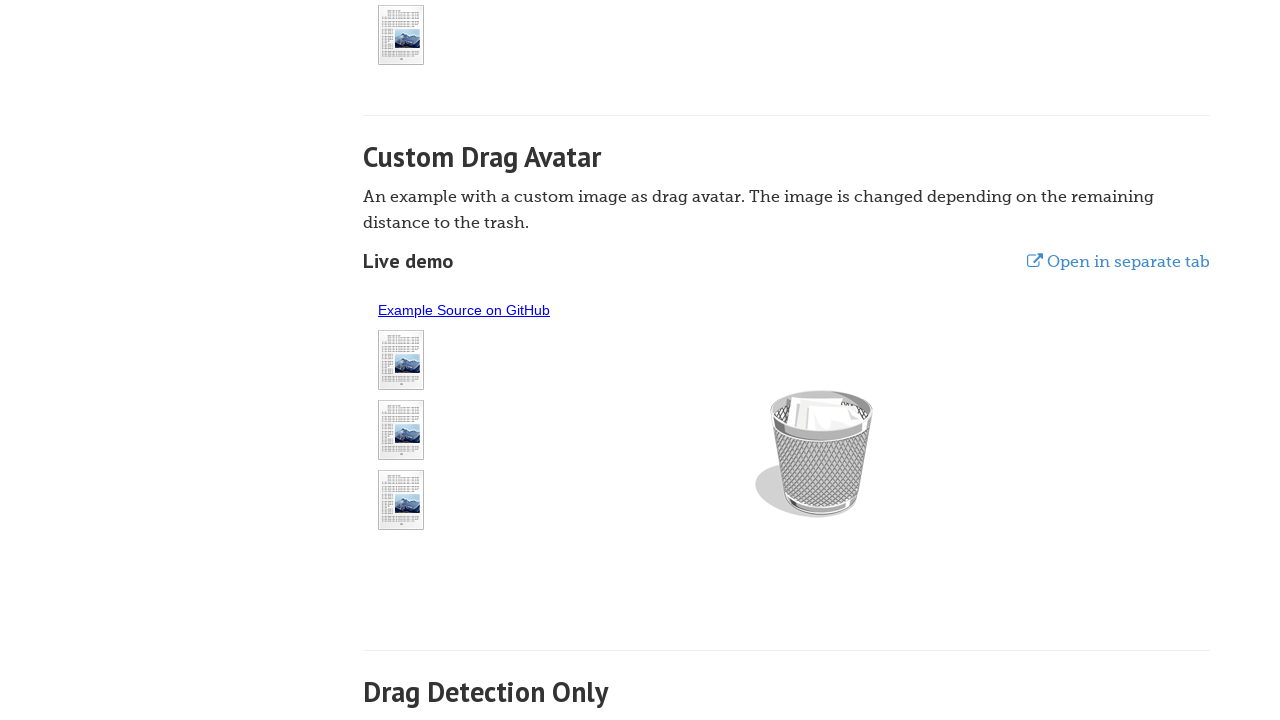

Right-clicked on main link in parent frame at (526, 244) on .main-link
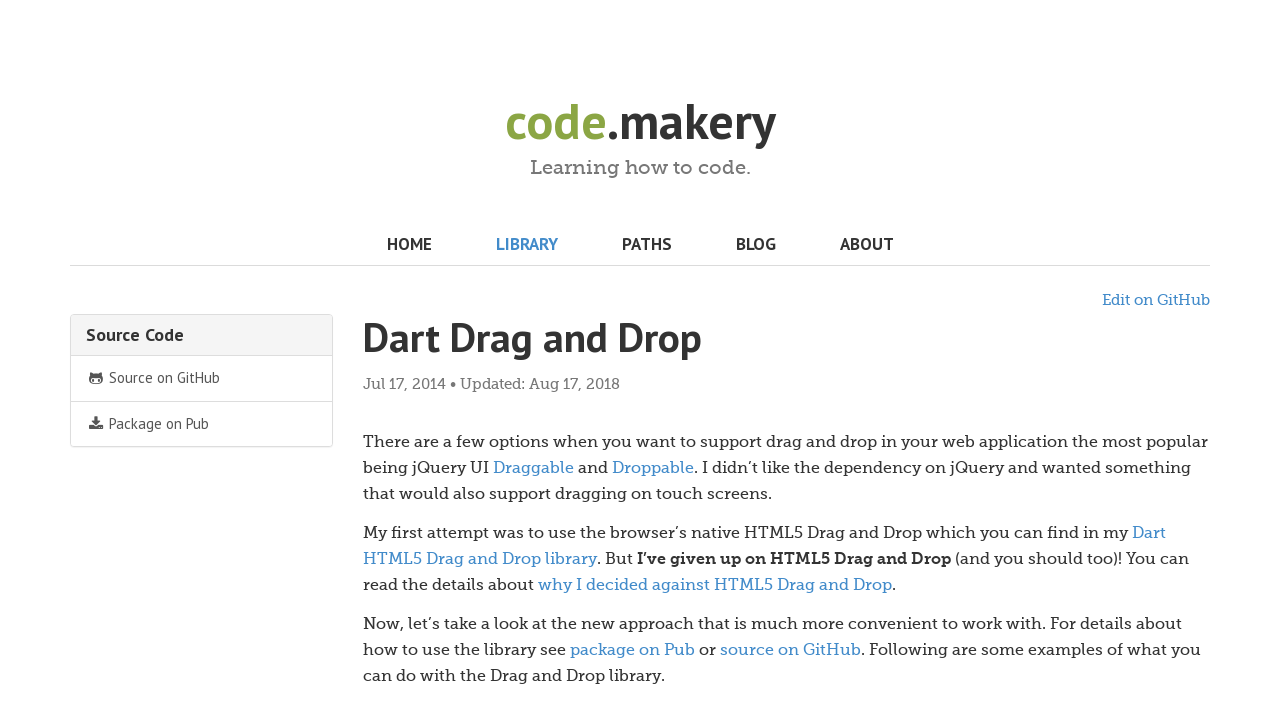

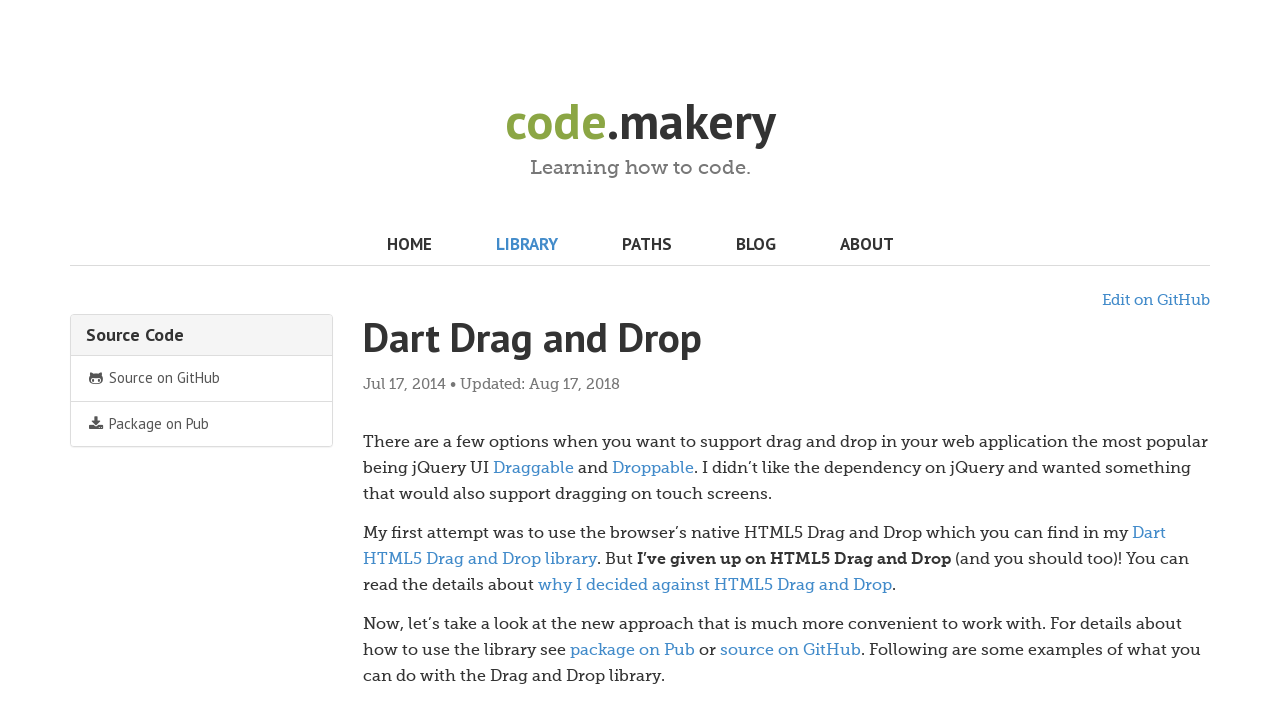